Navigates to the Cydeo practice inputs page, clicks the "Home" link using class name locator, and verifies the page title is "Practice"

Starting URL: https://practice.cydeo.com/inputs

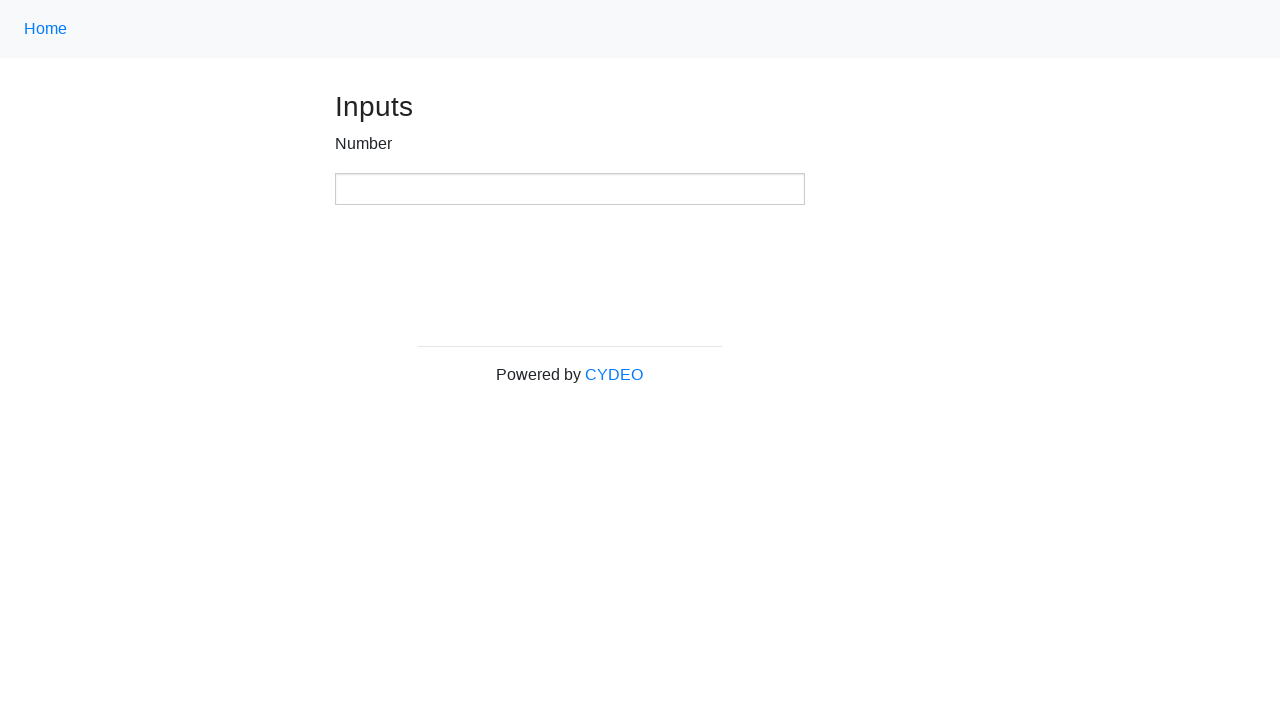

Clicked 'Home' link using class name locator at (46, 29) on a.nav-link:has-text('Home')
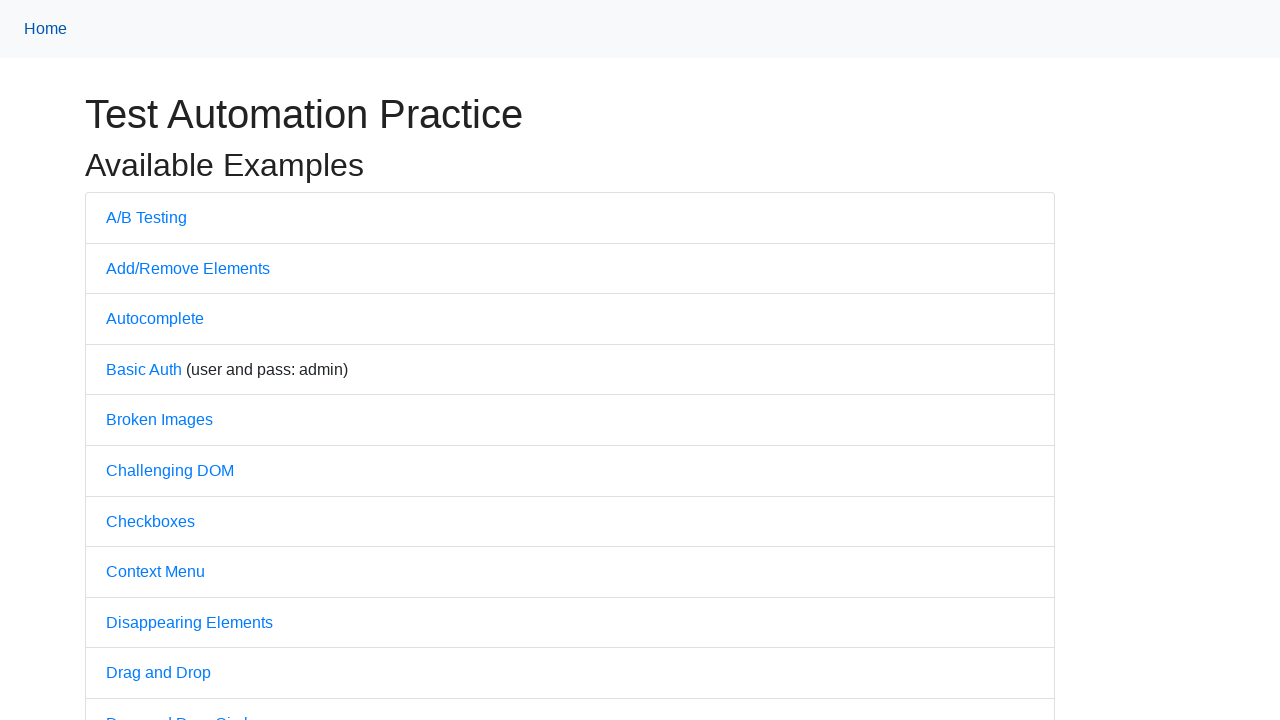

Page loaded and DOM content ready
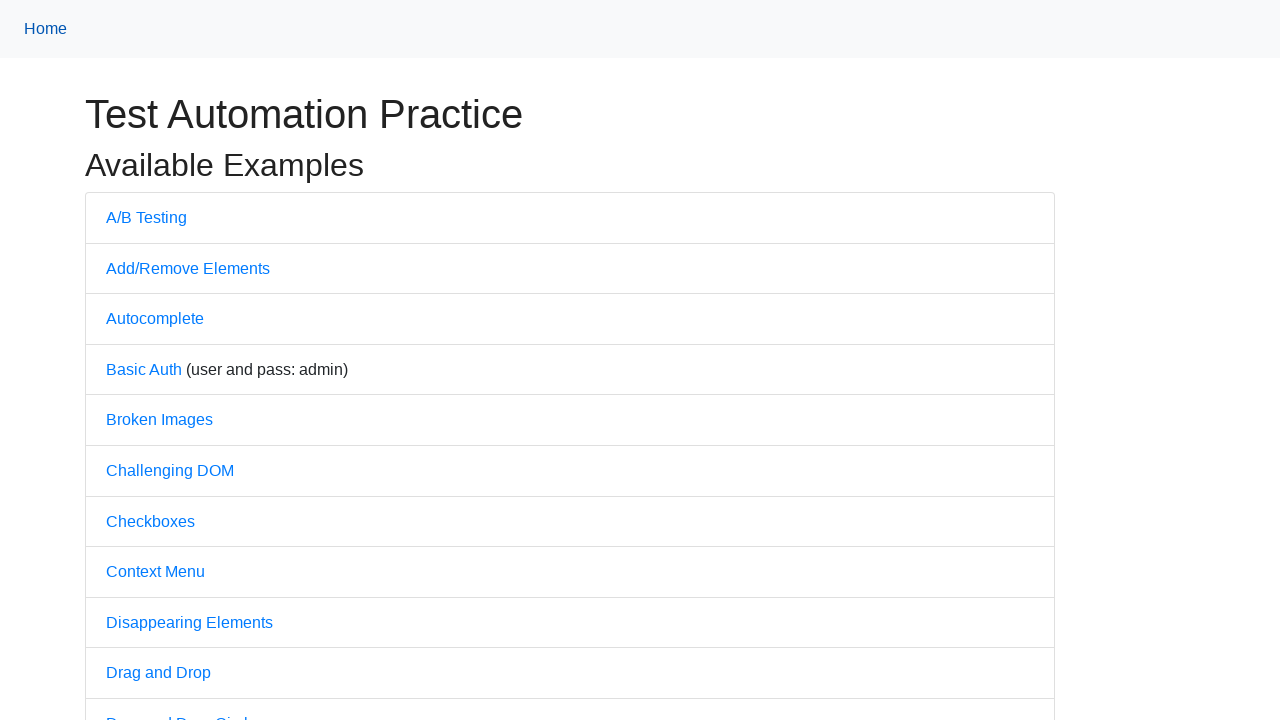

Verified page title is 'Practice'
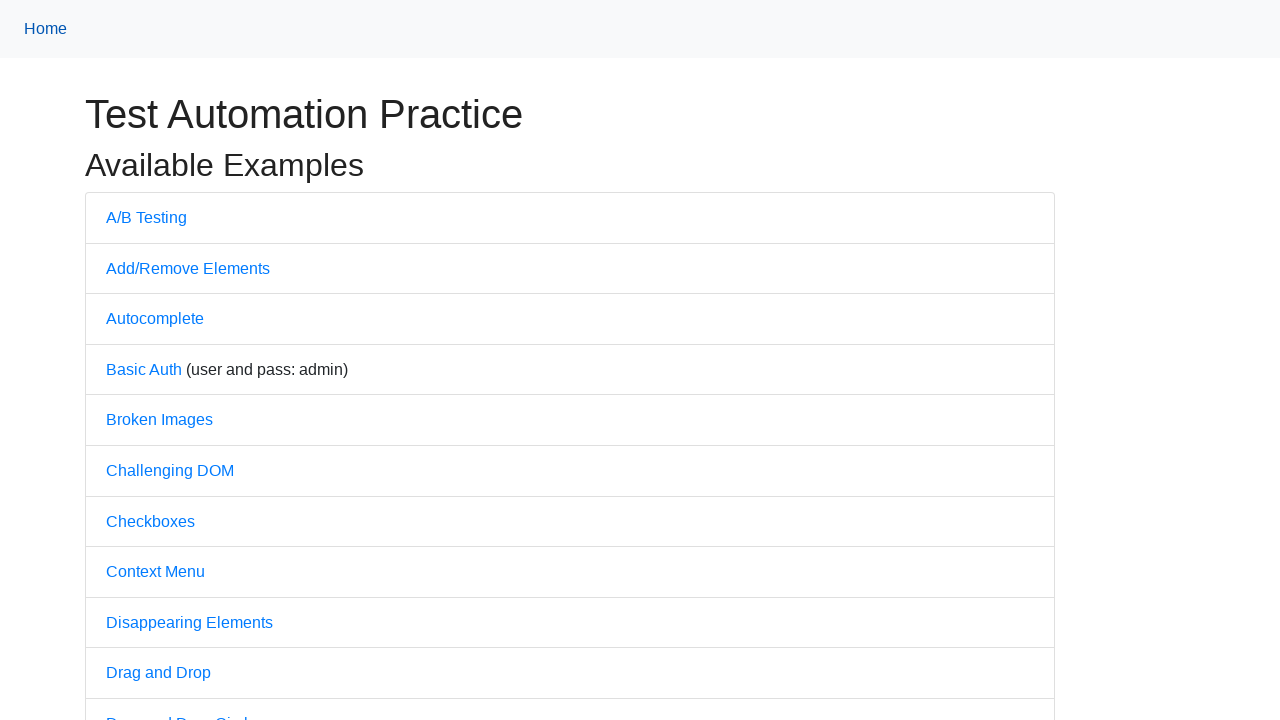

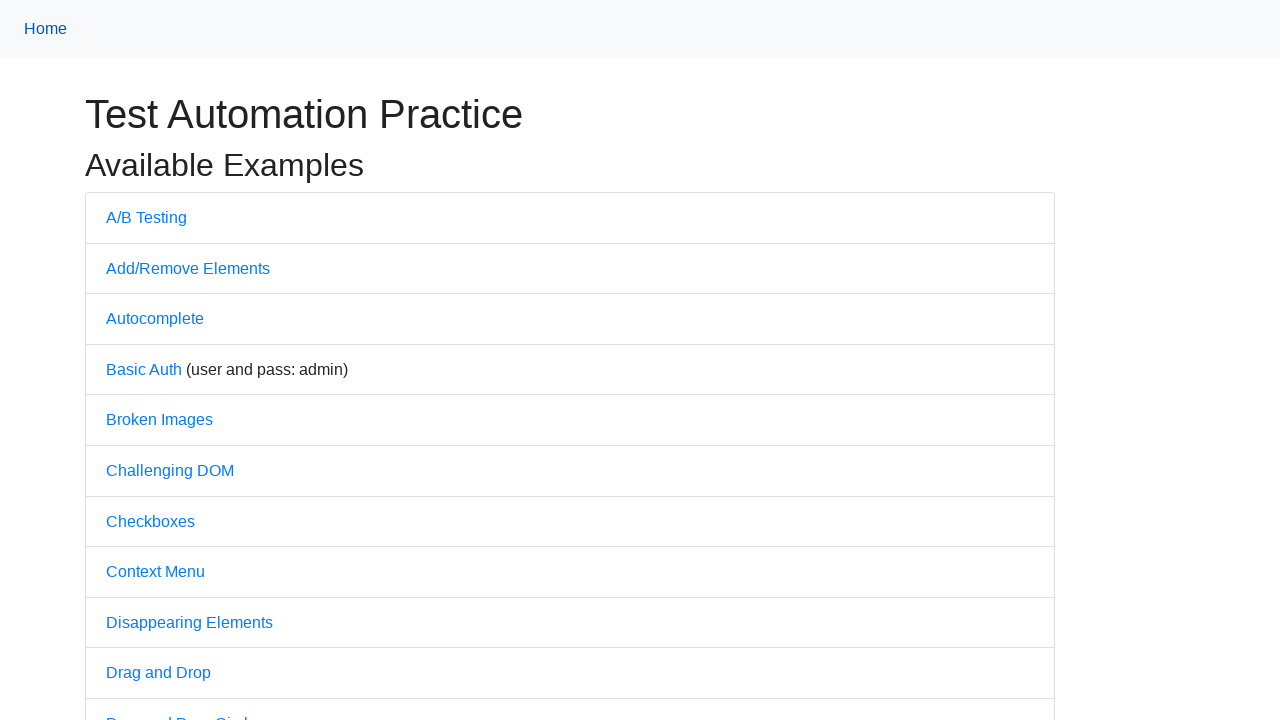